Tests the jQuery UI slider widget by dragging the slider handle 400 pixels to the right using mouse actions within an iframe.

Starting URL: https://jqueryui.com/slider/

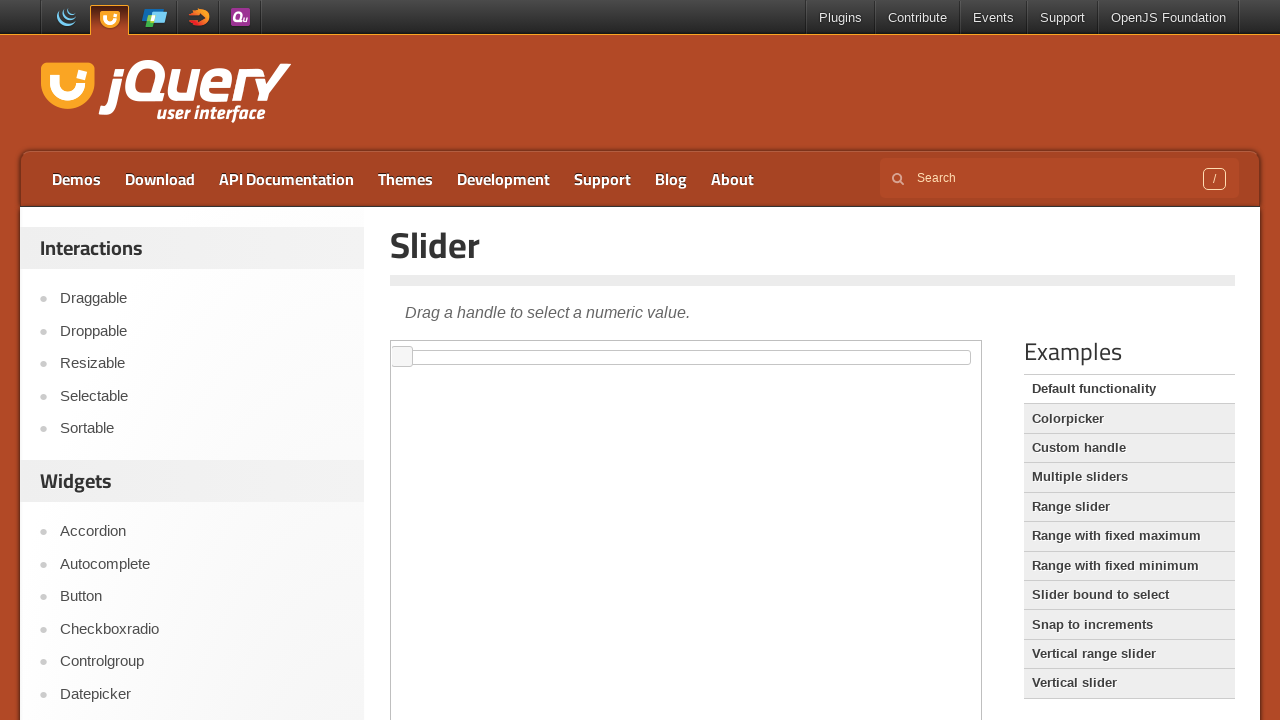

Demo frame loaded
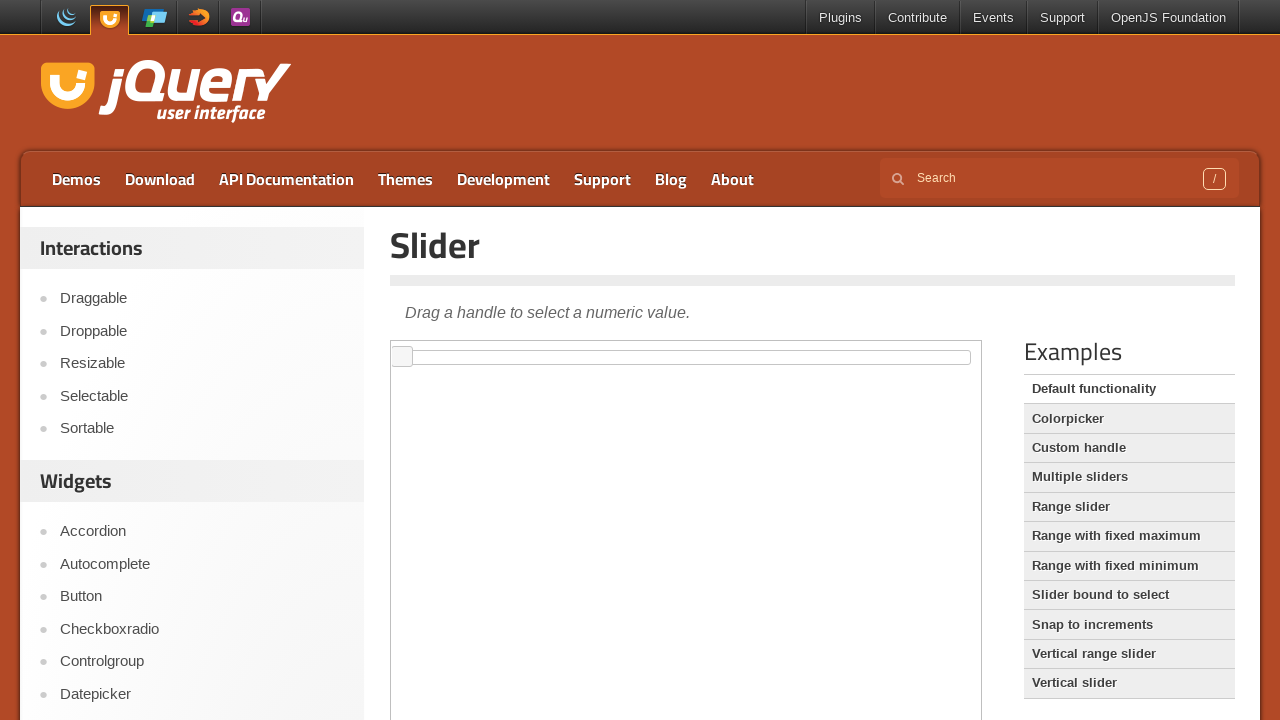

Located demo frame
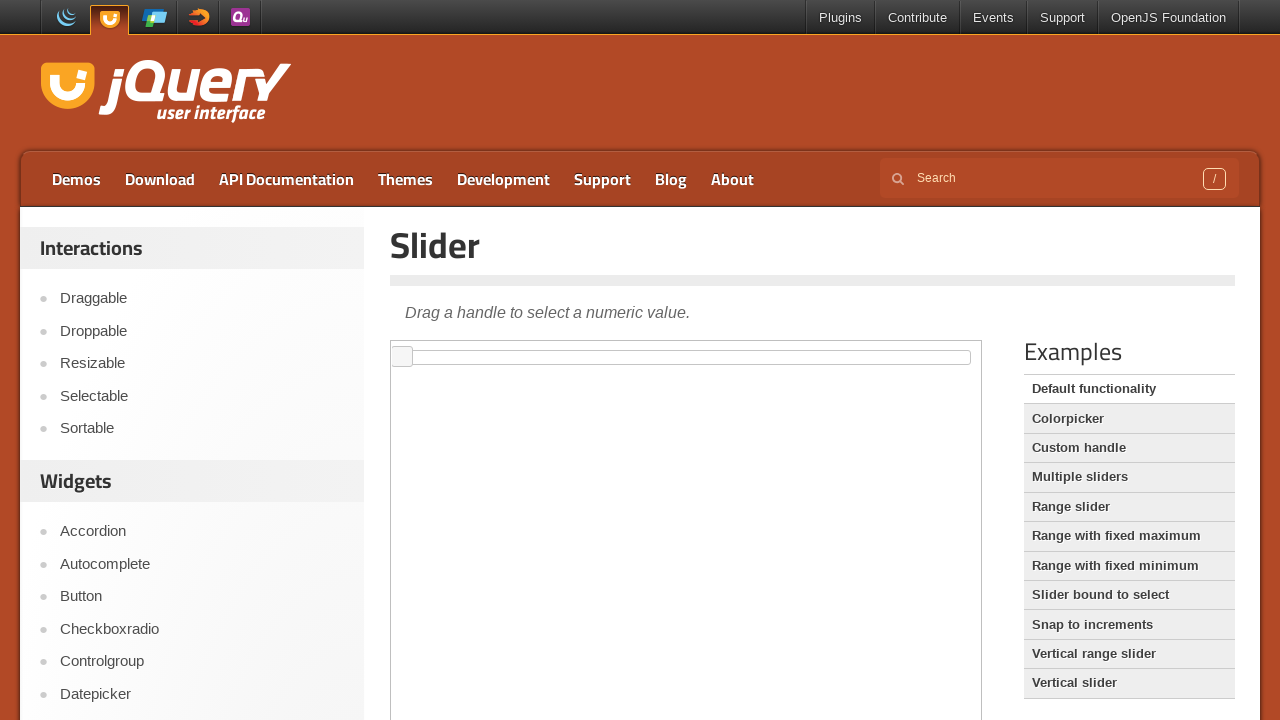

Located slider handle element
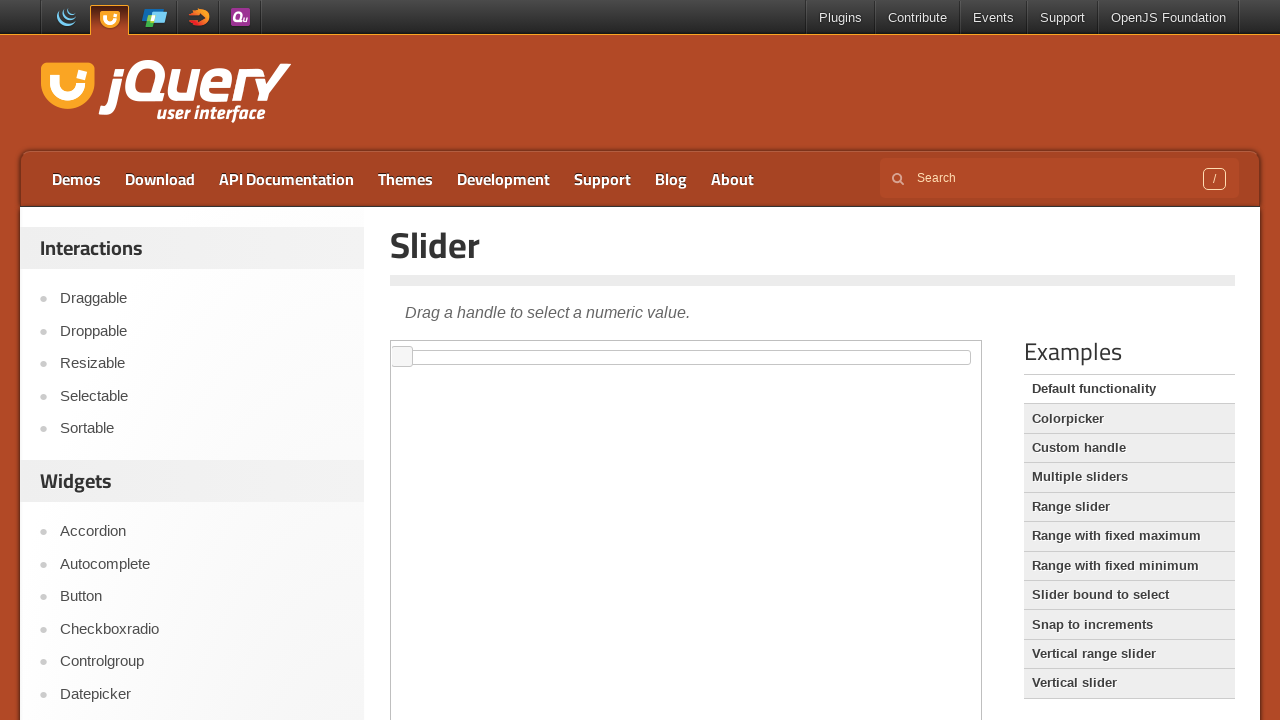

Retrieved slider handle bounding box
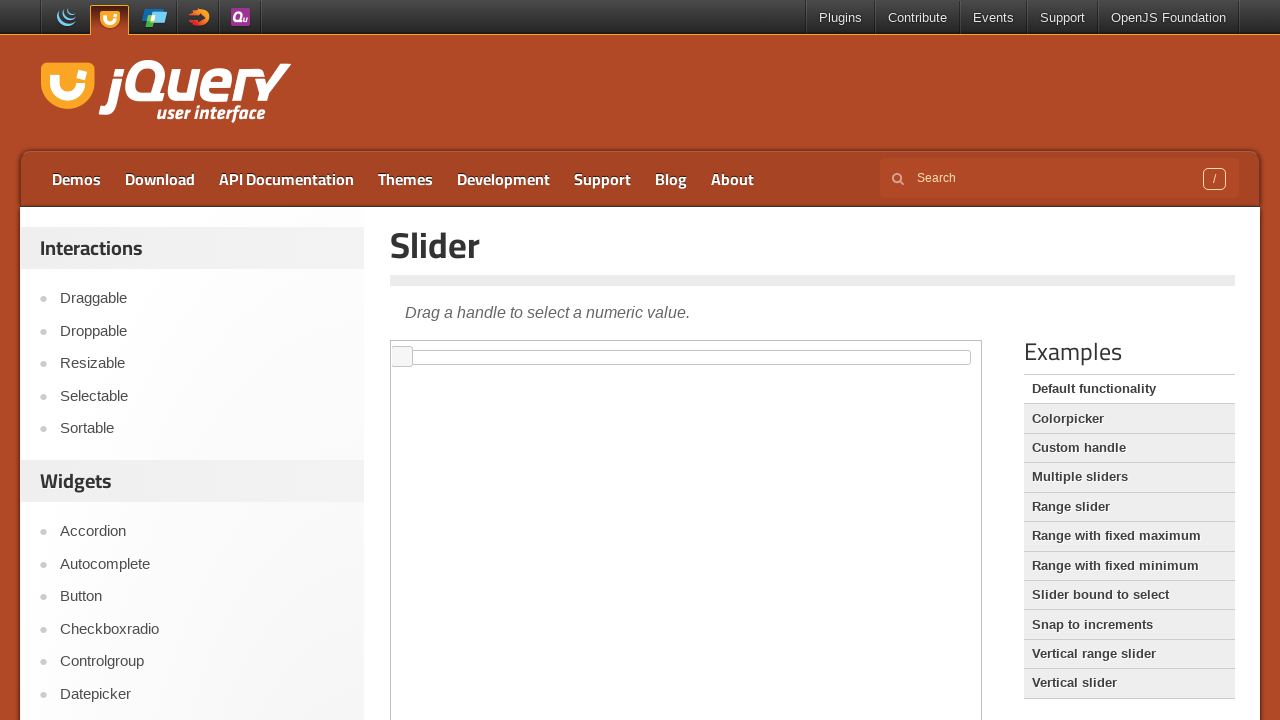

Calculated slider handle center coordinates
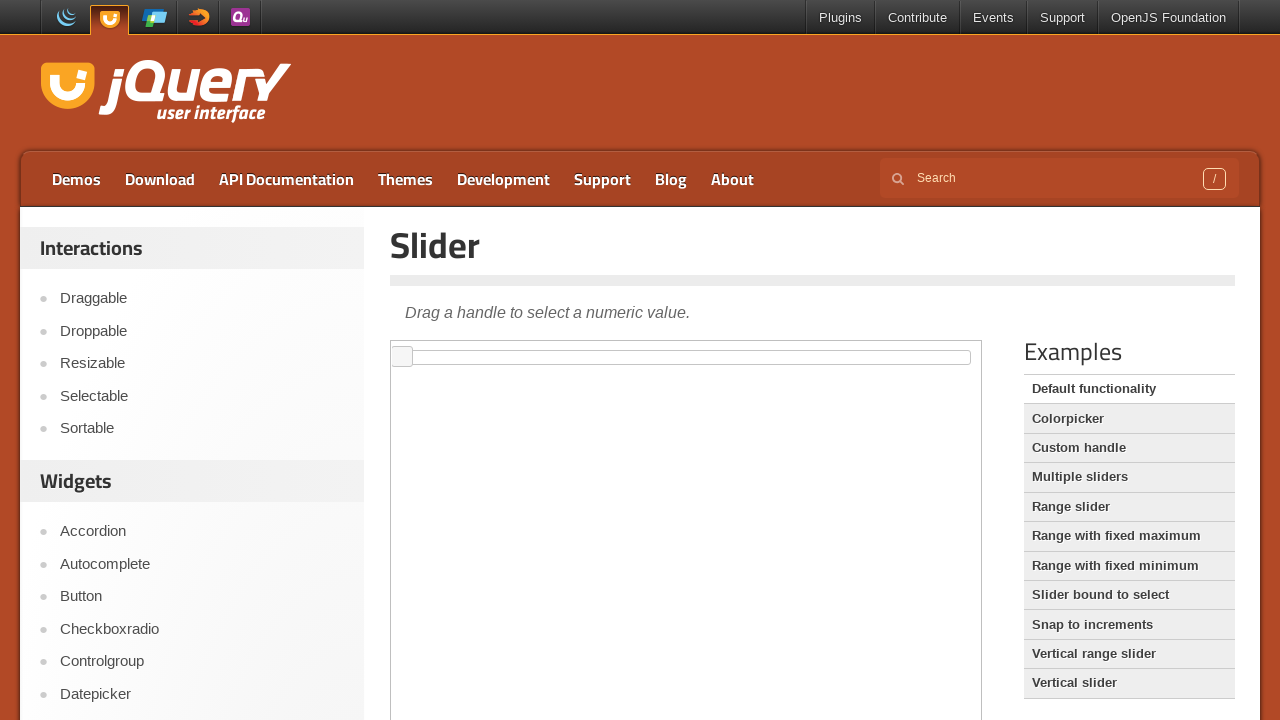

Moved mouse to slider handle center at (402, 357)
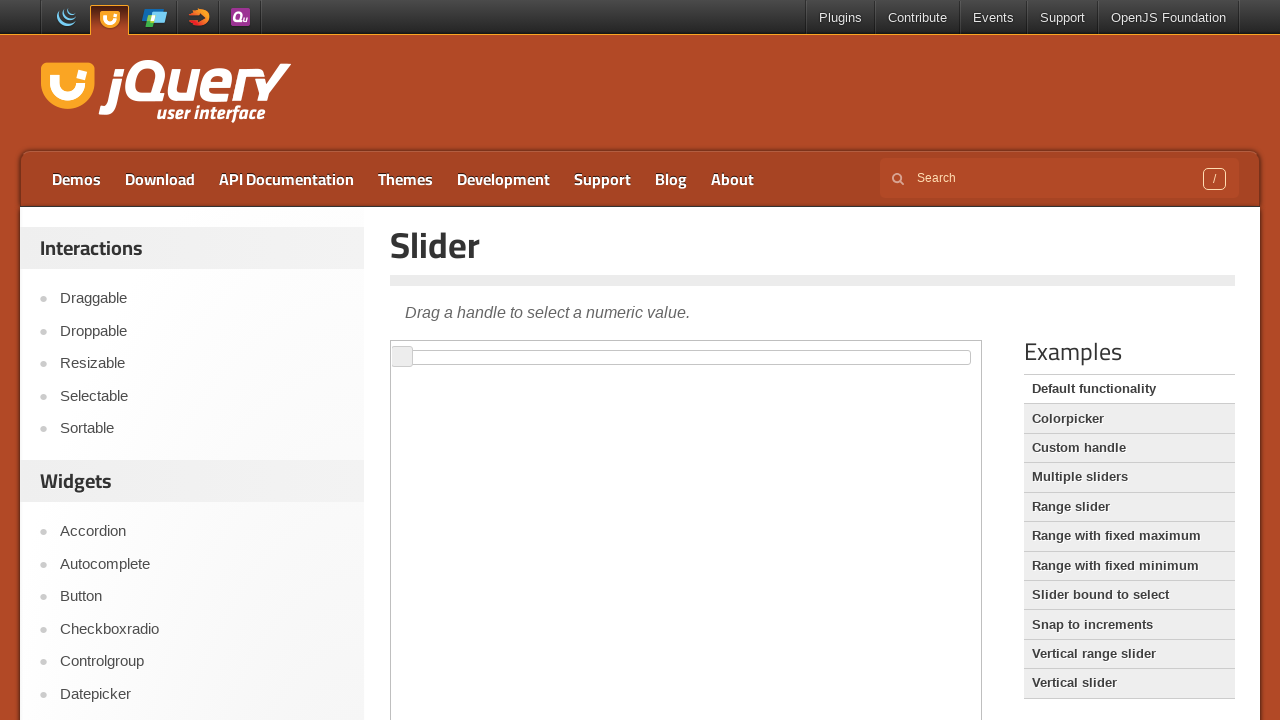

Pressed mouse button down on slider handle at (402, 357)
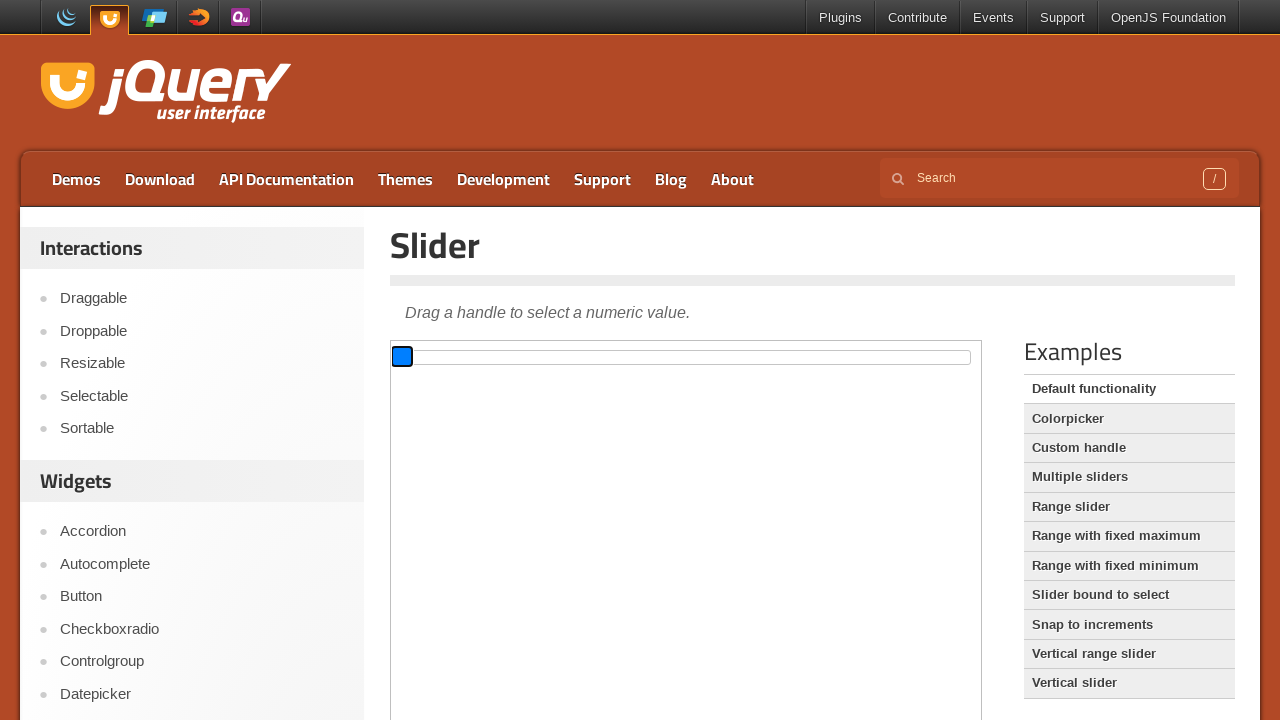

Dragged slider handle 400 pixels to the right at (802, 357)
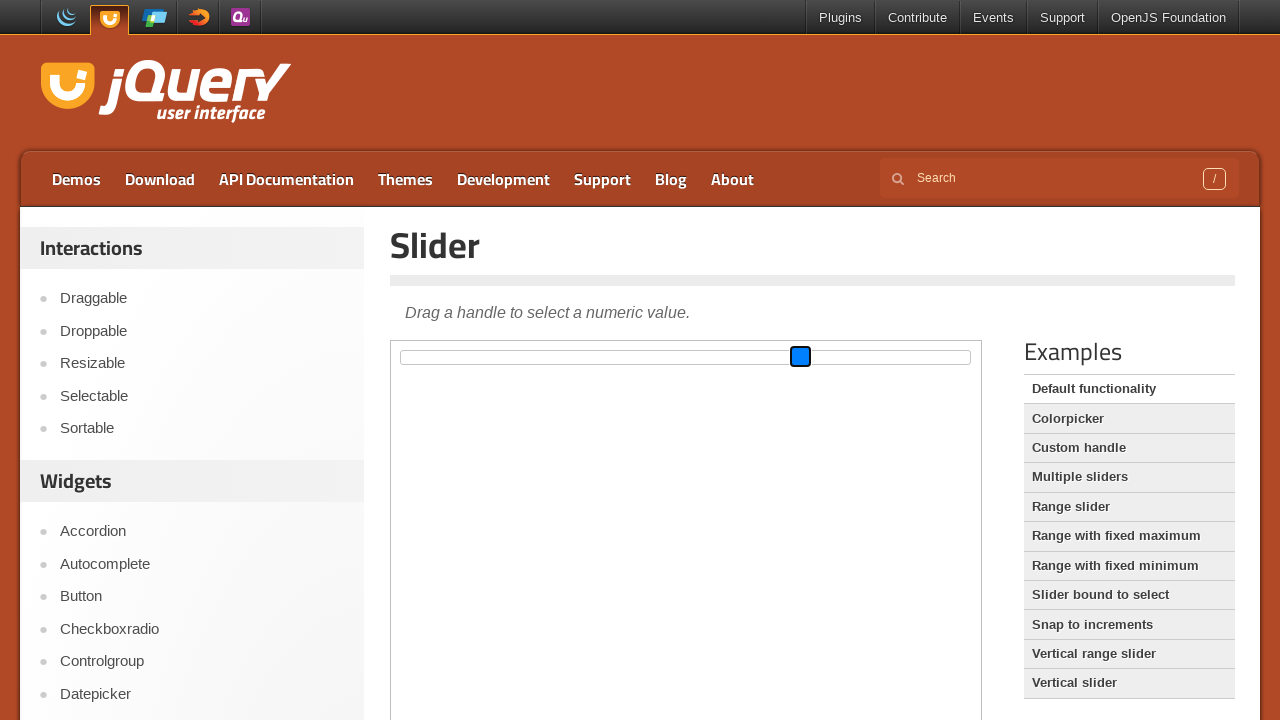

Released mouse button to complete drag at (802, 357)
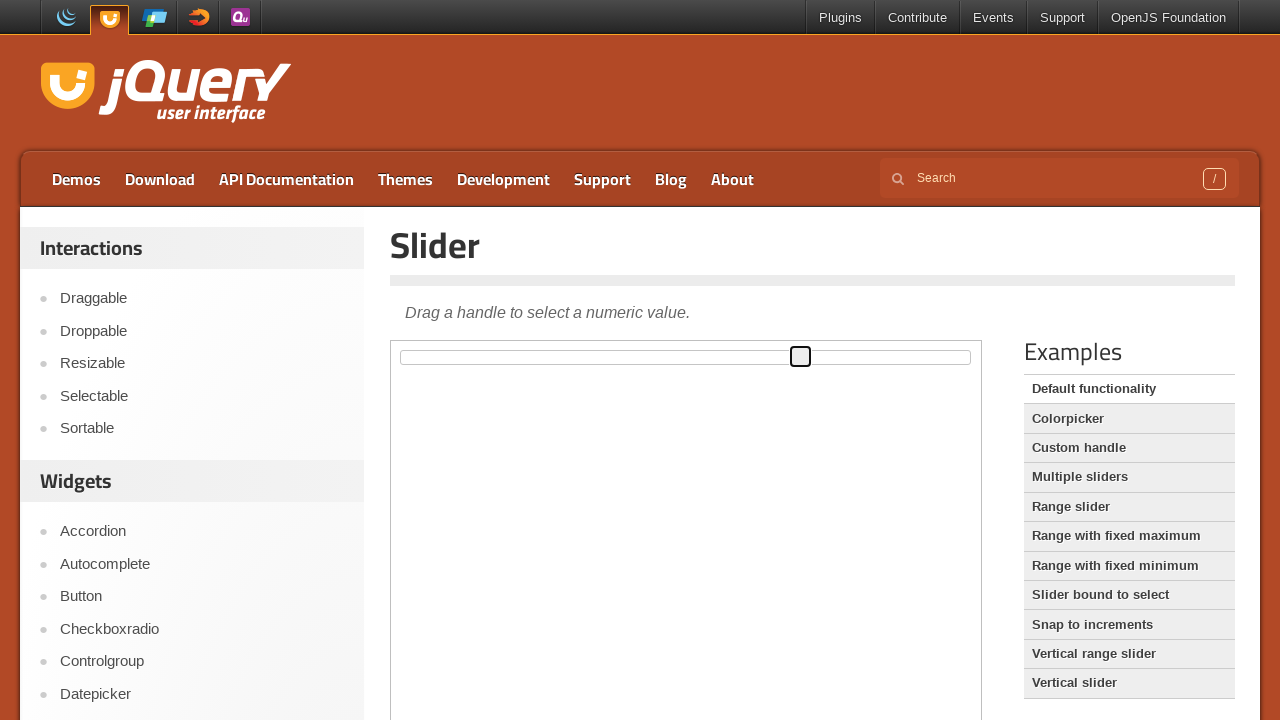

Waited 500ms for slider position to update
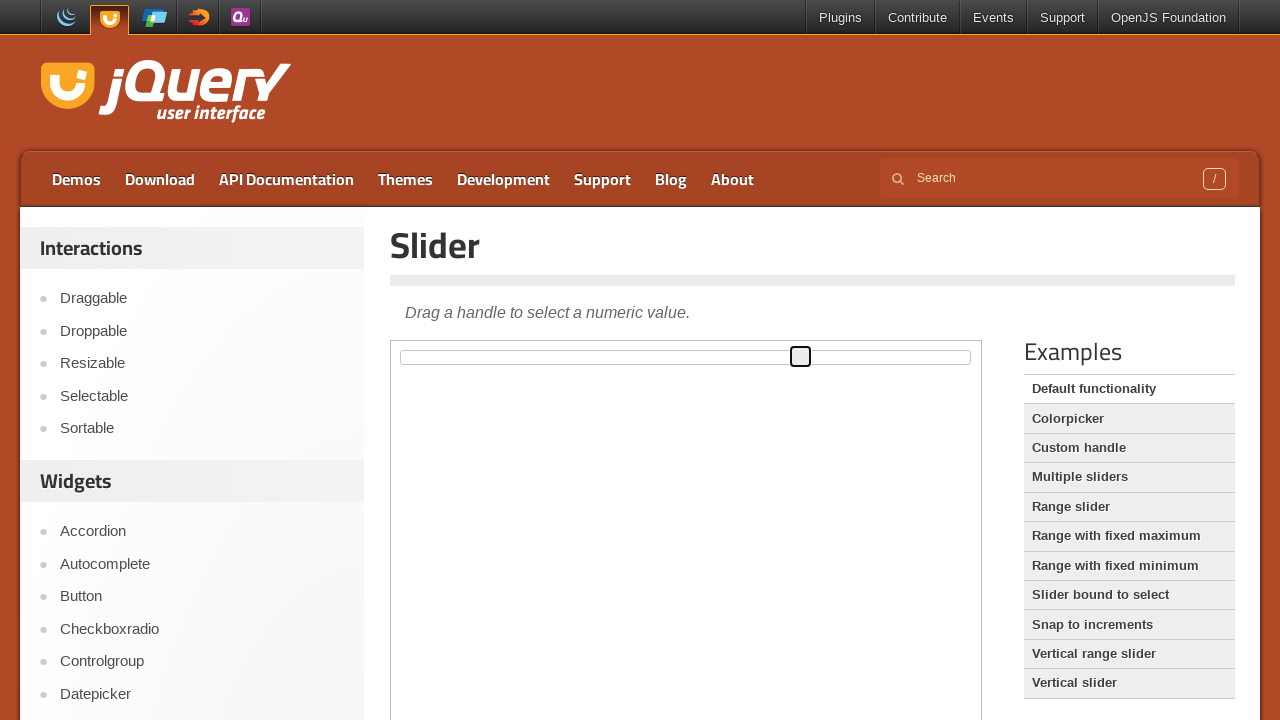

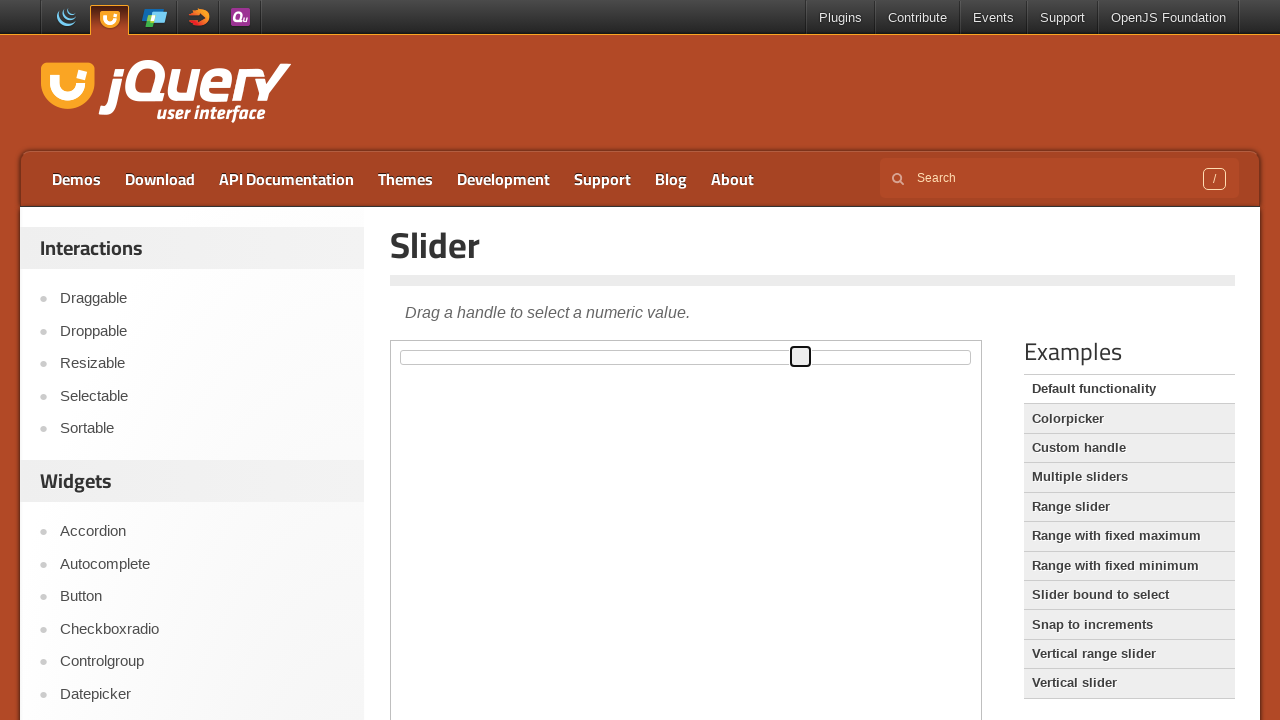